Navigates to DemoBlaze homepage and verifies that the Samsung Galaxy S6 product link is displayed

Starting URL: https://Demoblaze.com

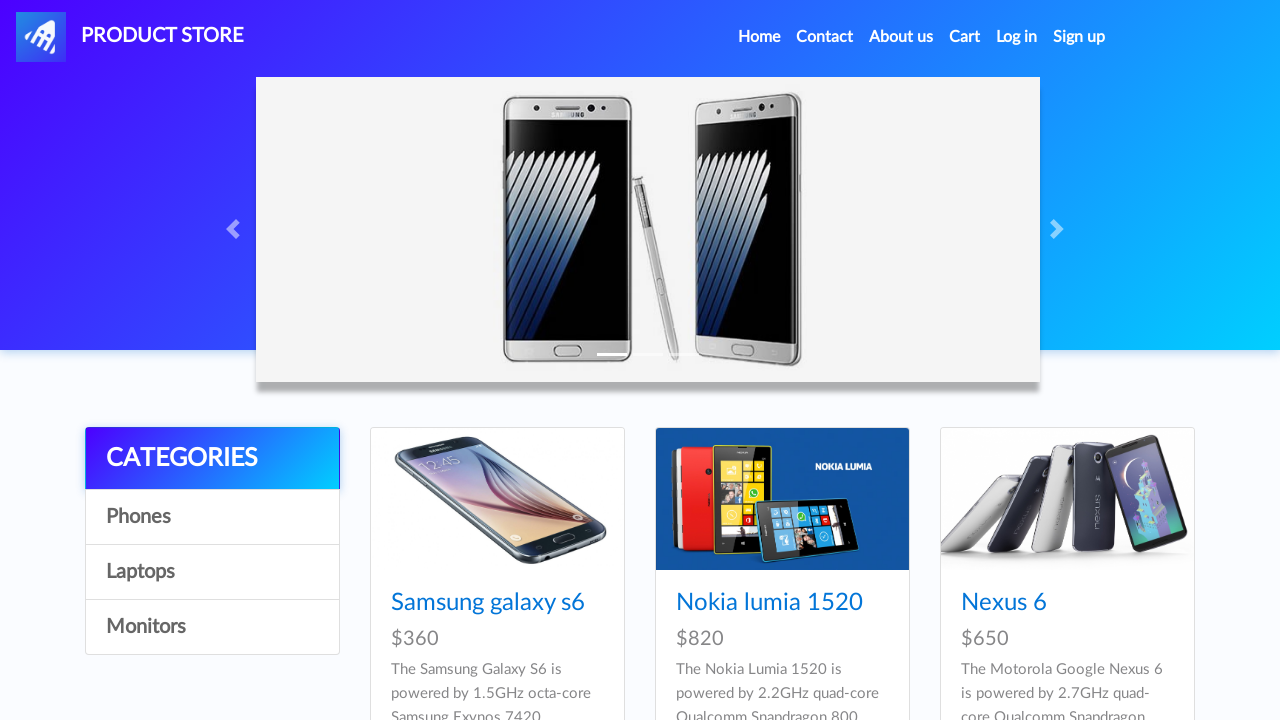

Samsung Galaxy S6 product link is visible on DemoBlaze homepage
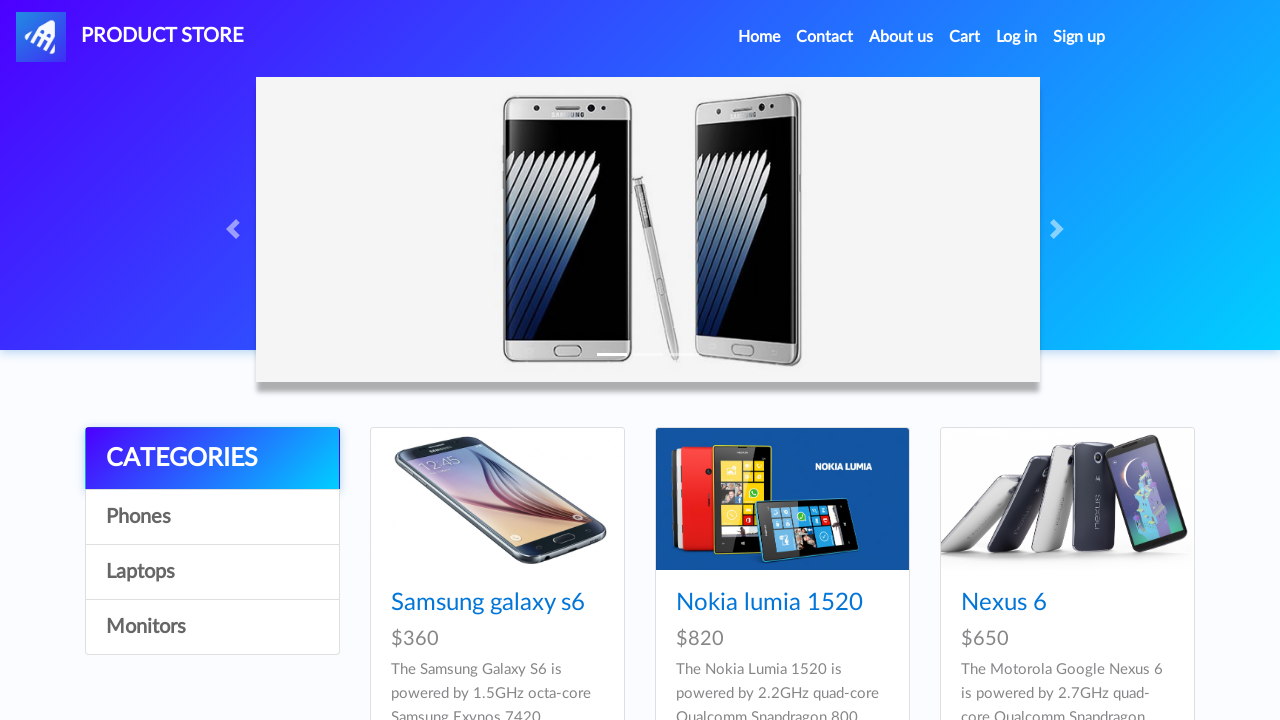

Clicked on Samsung Galaxy S6 product link at (488, 603) on a:has-text('Samsung galaxy s6')
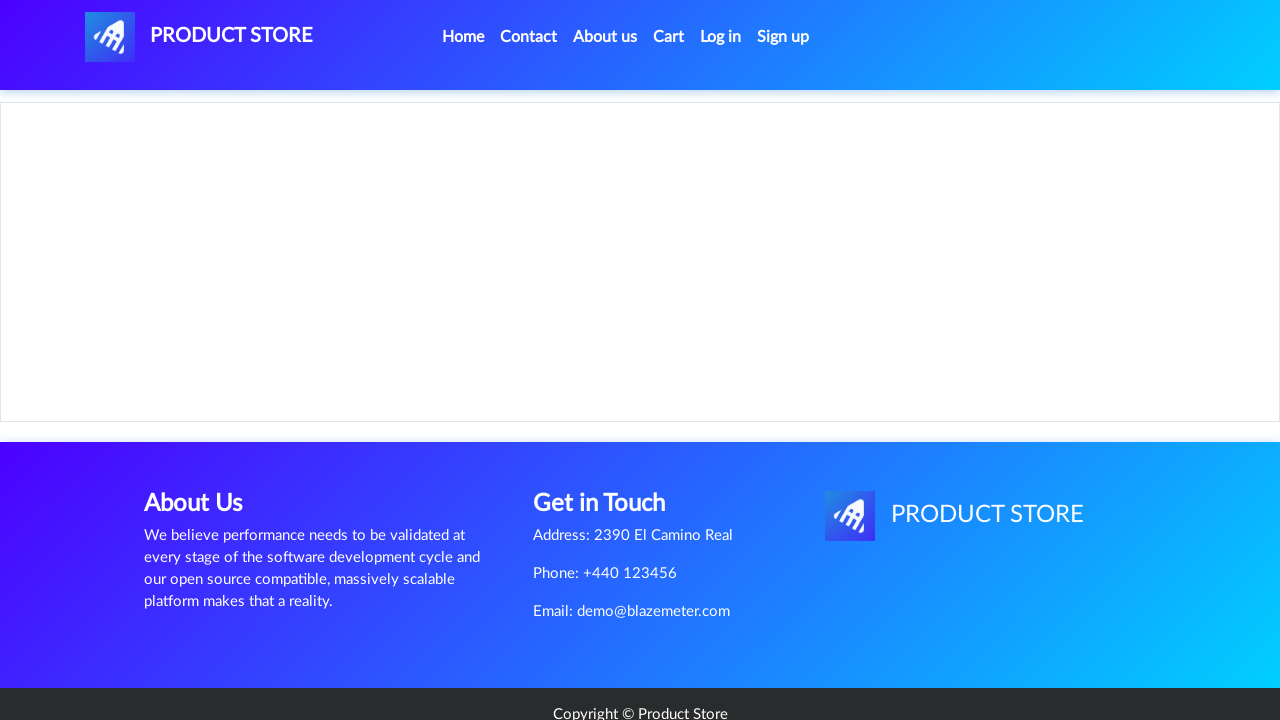

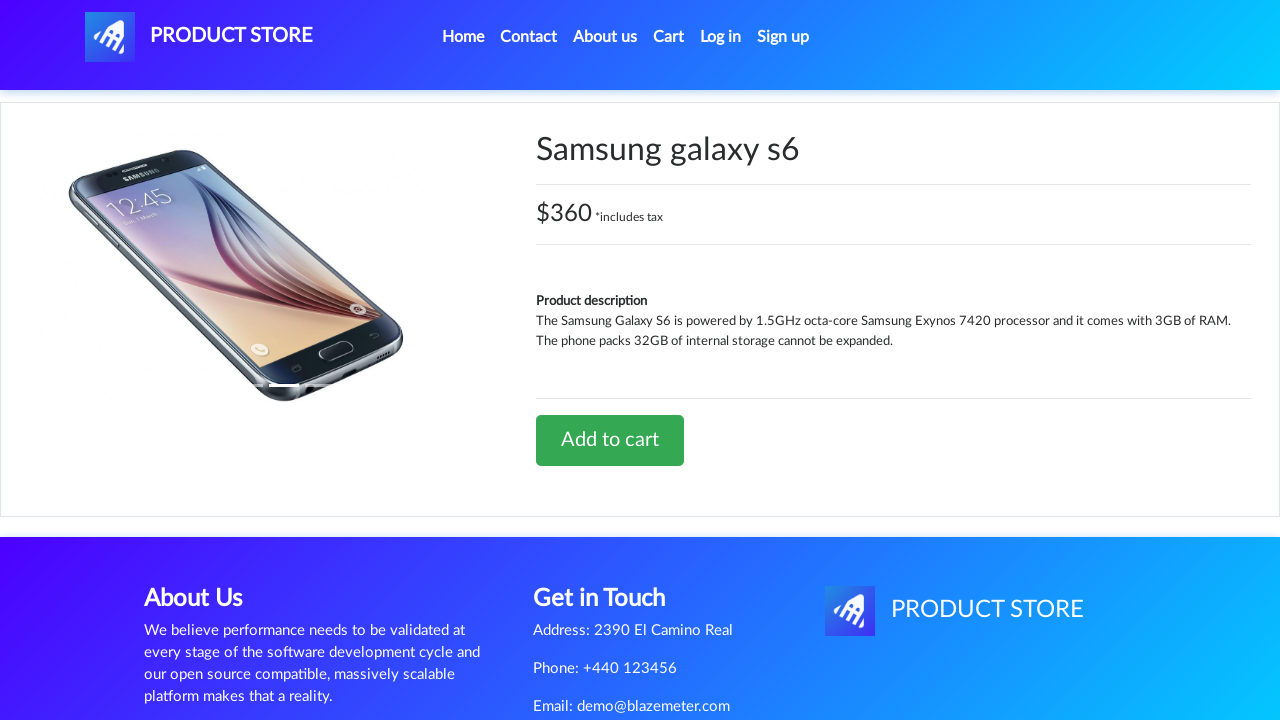